Tests handling of a confirmation dialog by clicking a button and accepting the confirmation

Starting URL: https://www.tutorialspoint.com/selenium/practice/alerts.php

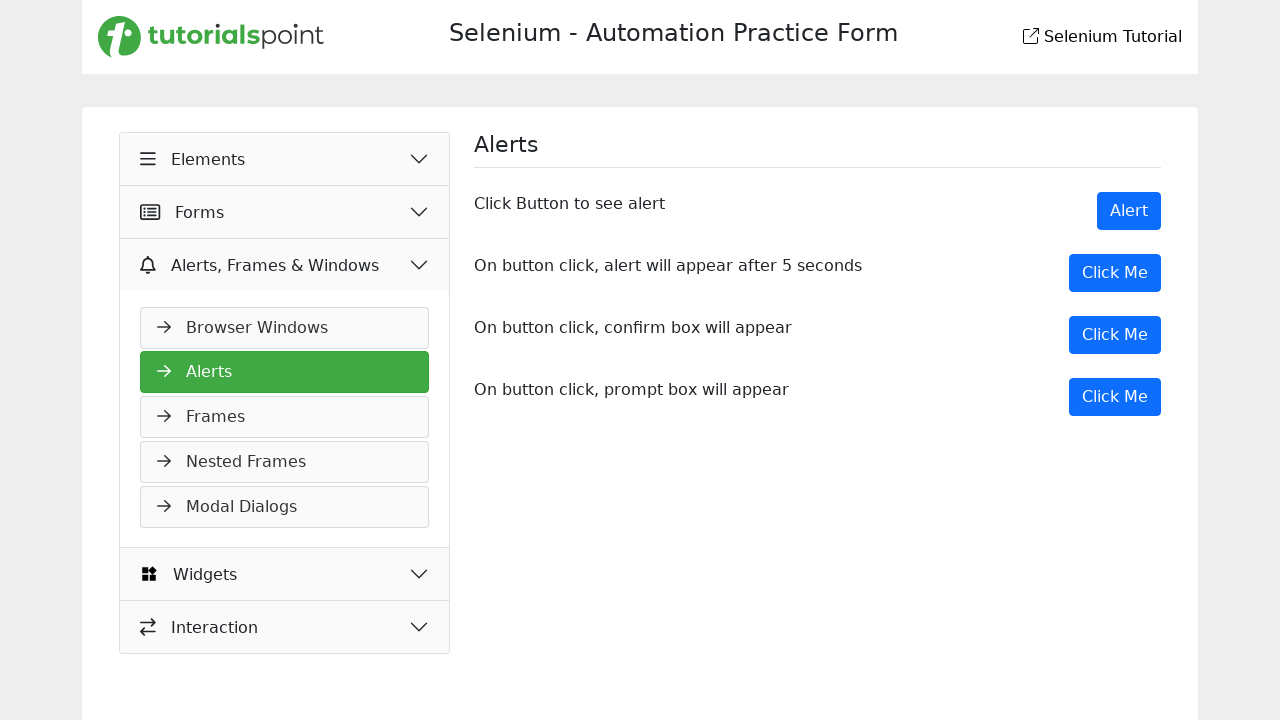

Clicked button to trigger confirmation dialog at (1115, 335) on xpath=//button[@onclick='myDesk()']
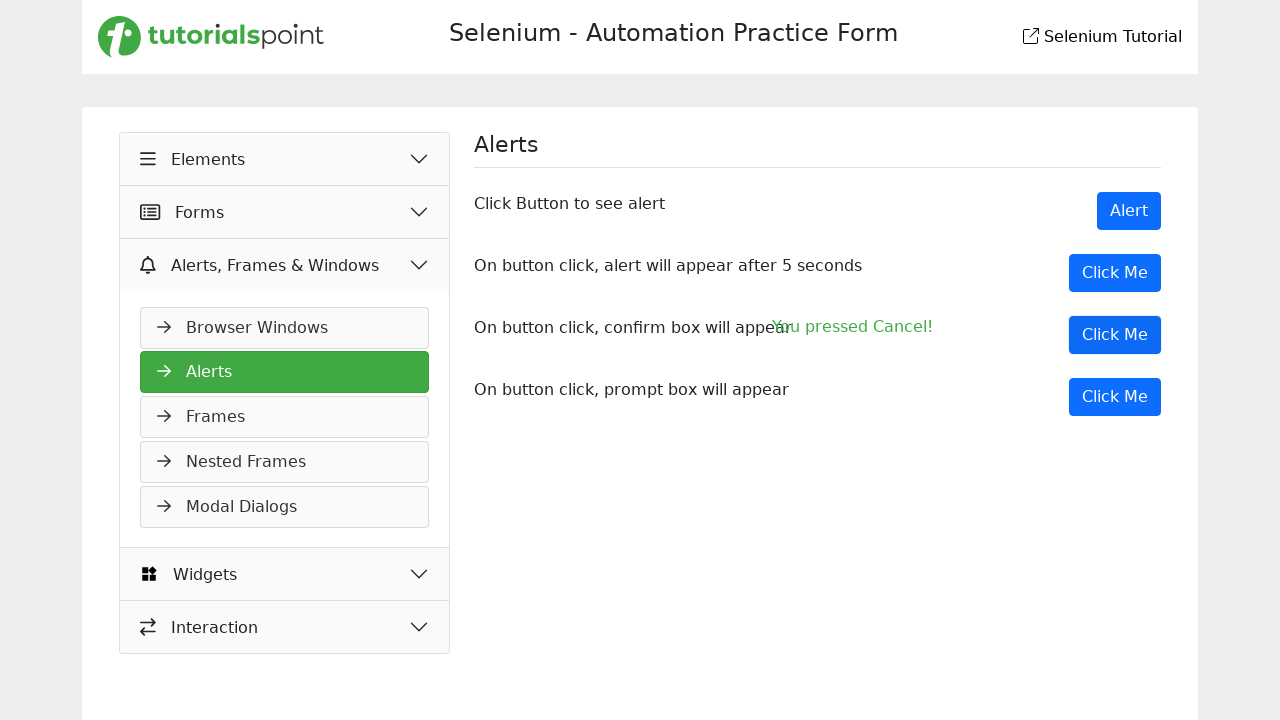

Set up dialog handler to accept confirmation
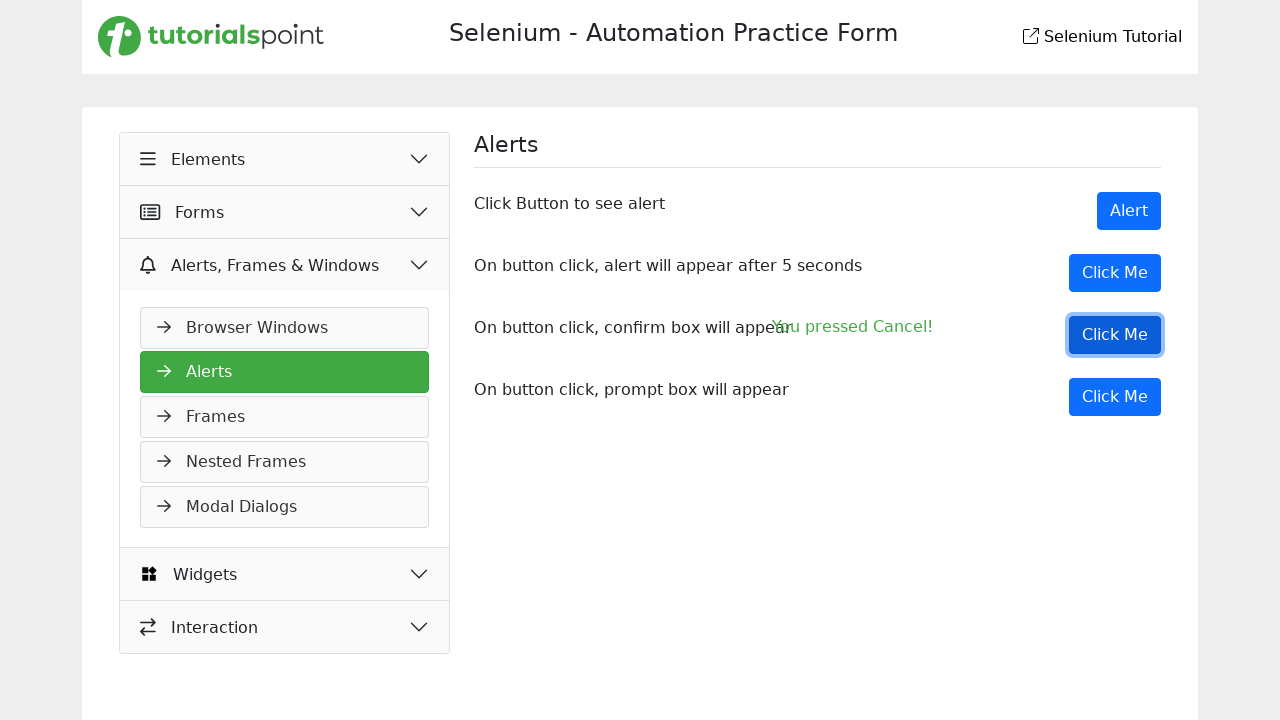

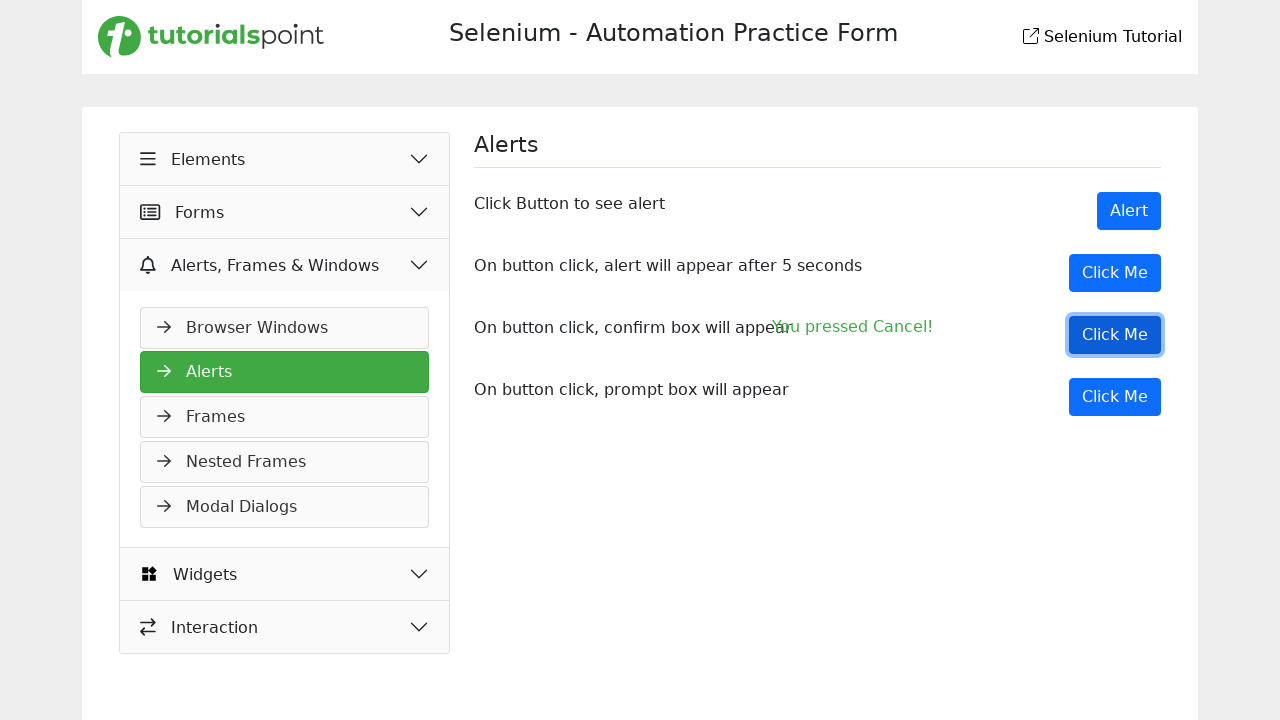